Tests login functionality with invalid credentials and verifies the error message

Starting URL: https://codility-frontend-prod.s3.amazonaws.com/media/task_static/qa_login_page/9a83bda125cd7398f9f482a3d6d45ea4/static/attachments/reference_page.html

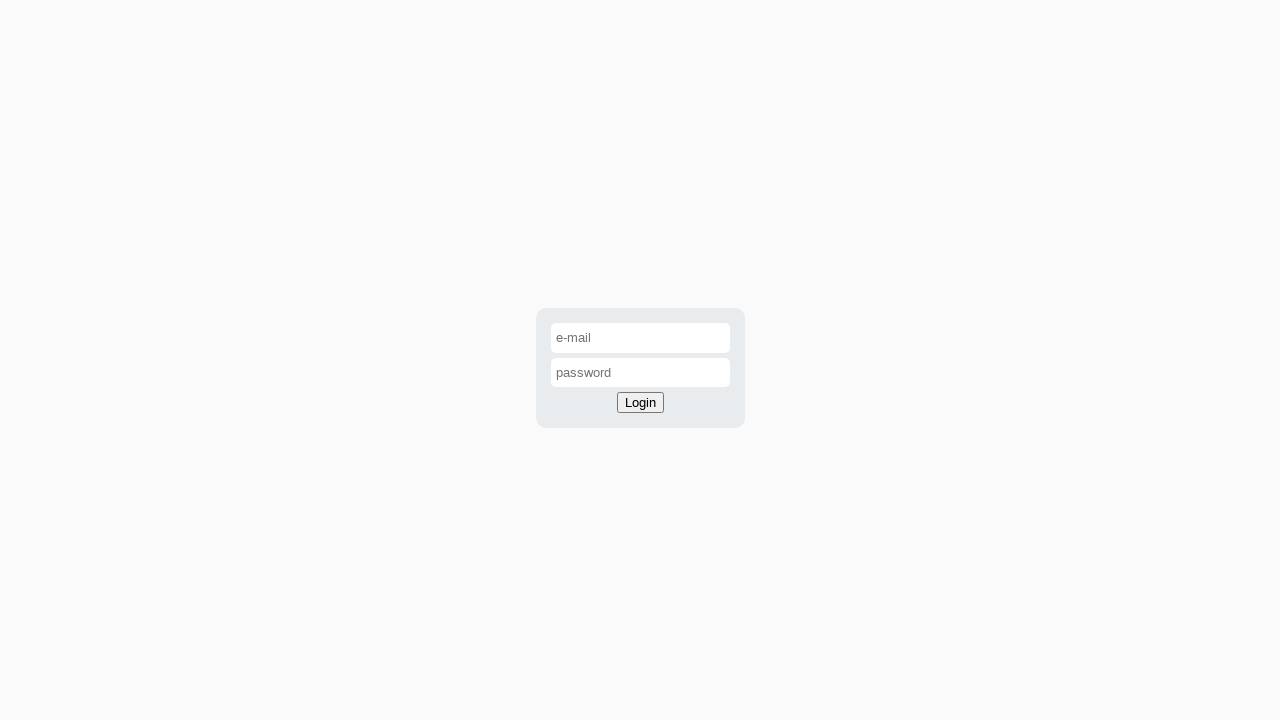

Filled email field with invalid email 'unknown@codility.com' on #email-input
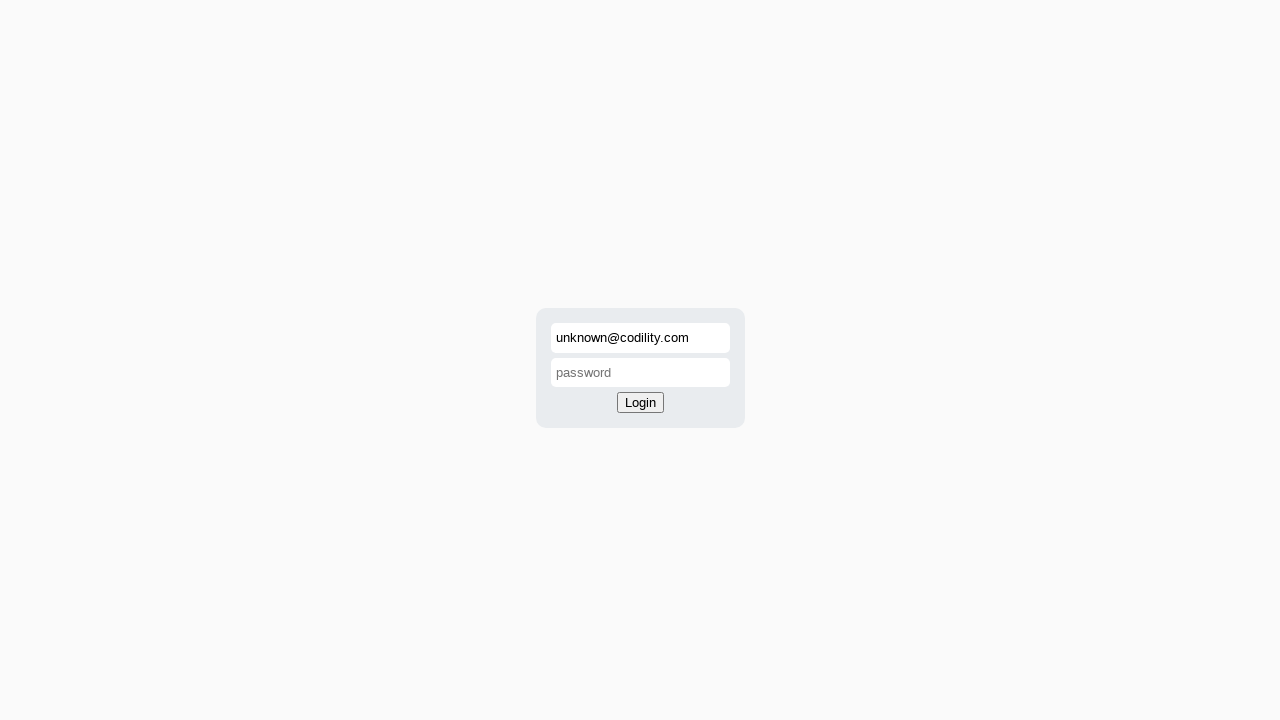

Filled password field with 'password' on #password-input
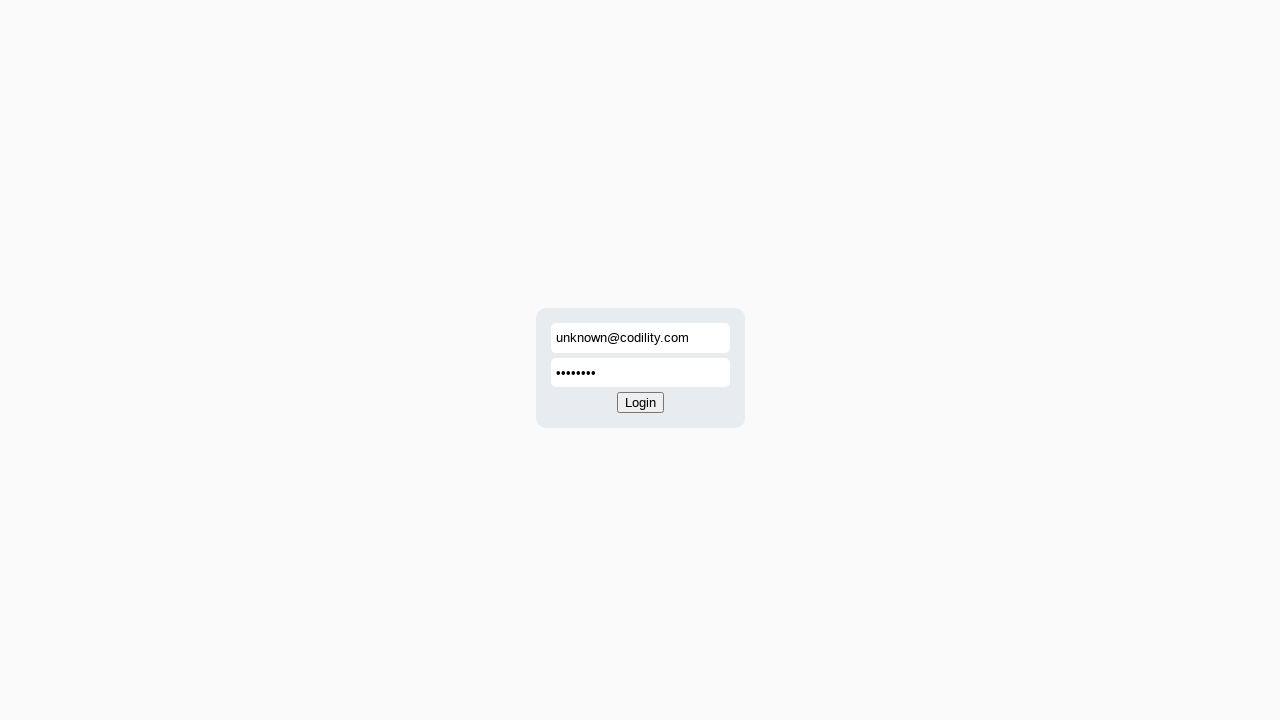

Clicked login button to attempt authentication with invalid credentials at (640, 403) on #login-button
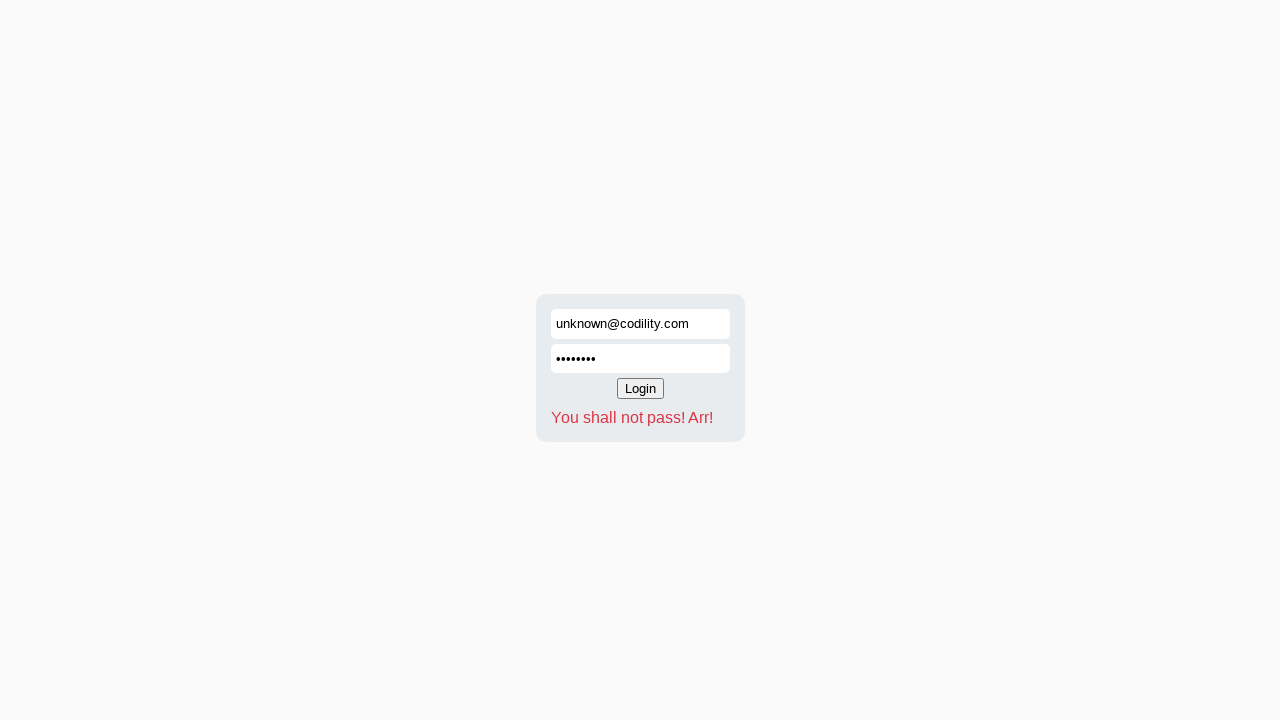

Located error message element
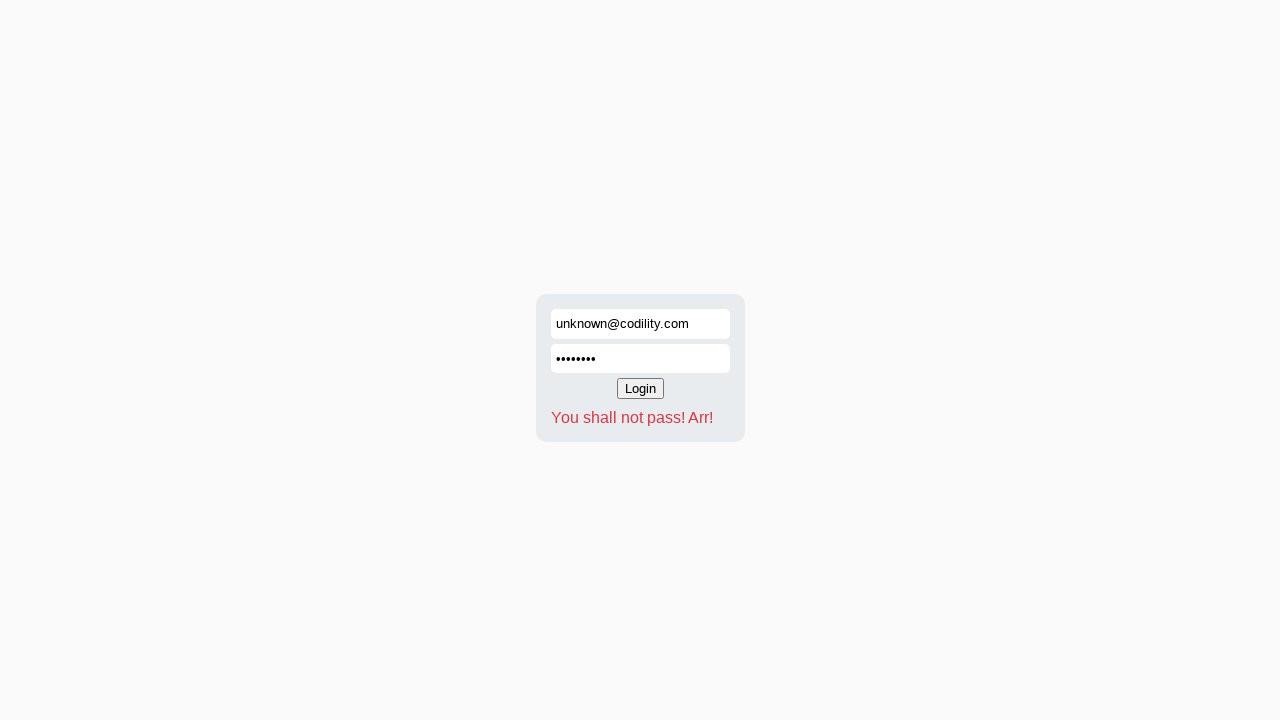

Verified error message displays 'You shall not pass! Arr!' for invalid credentials
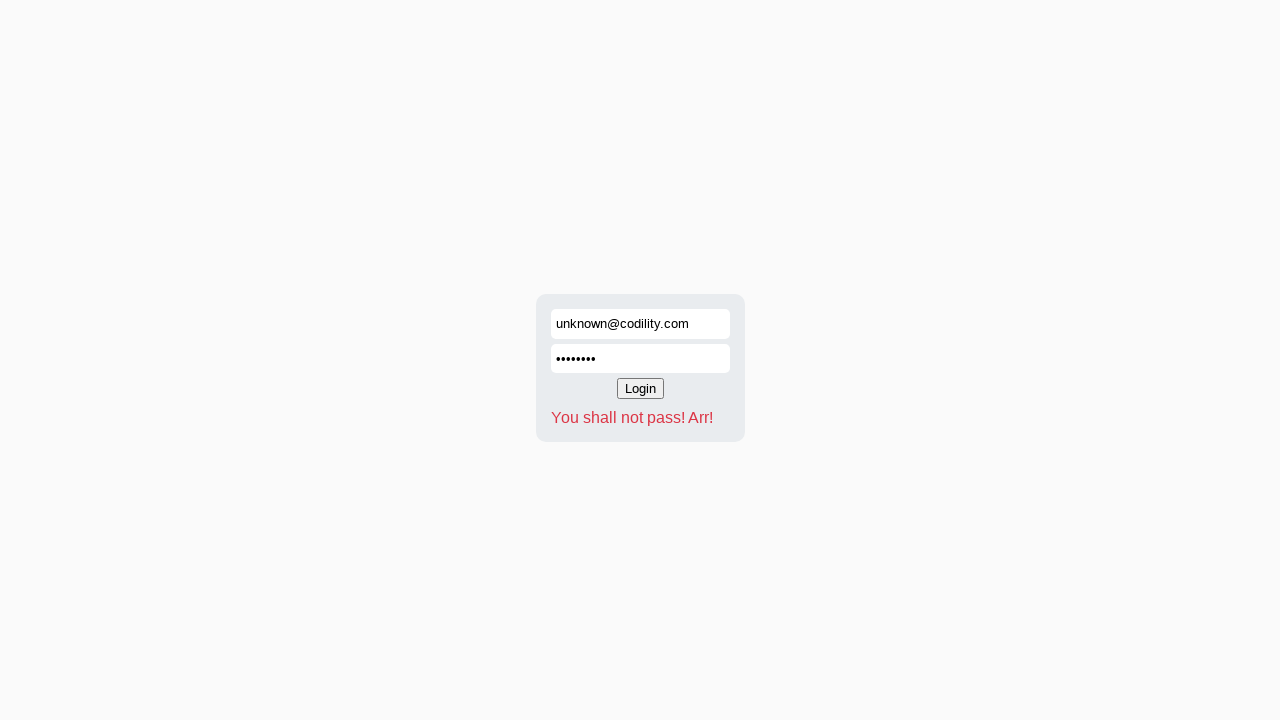

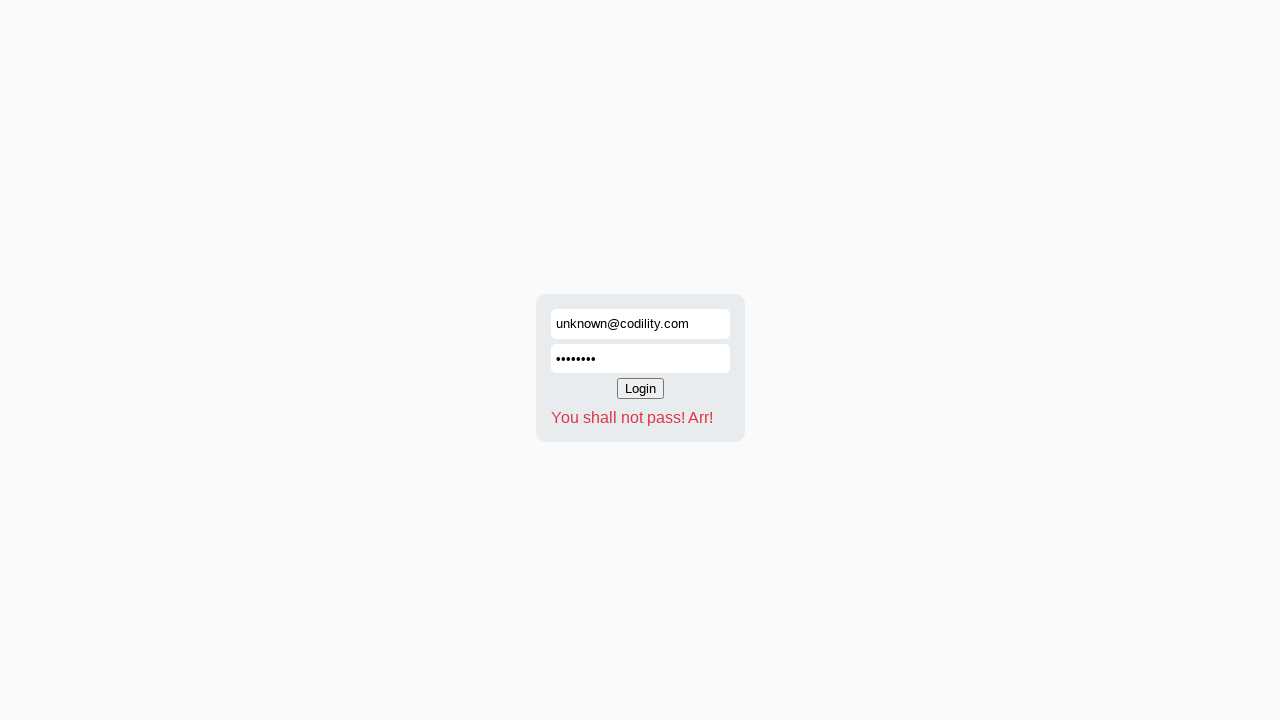